Navigates to a demo page with shadow DOM elements, clicks through menu items to reach the shadow form section, and interacts with an input field inside a shadow root

Starting URL: https://demoapps.qspiders.com/ui?scenario=1

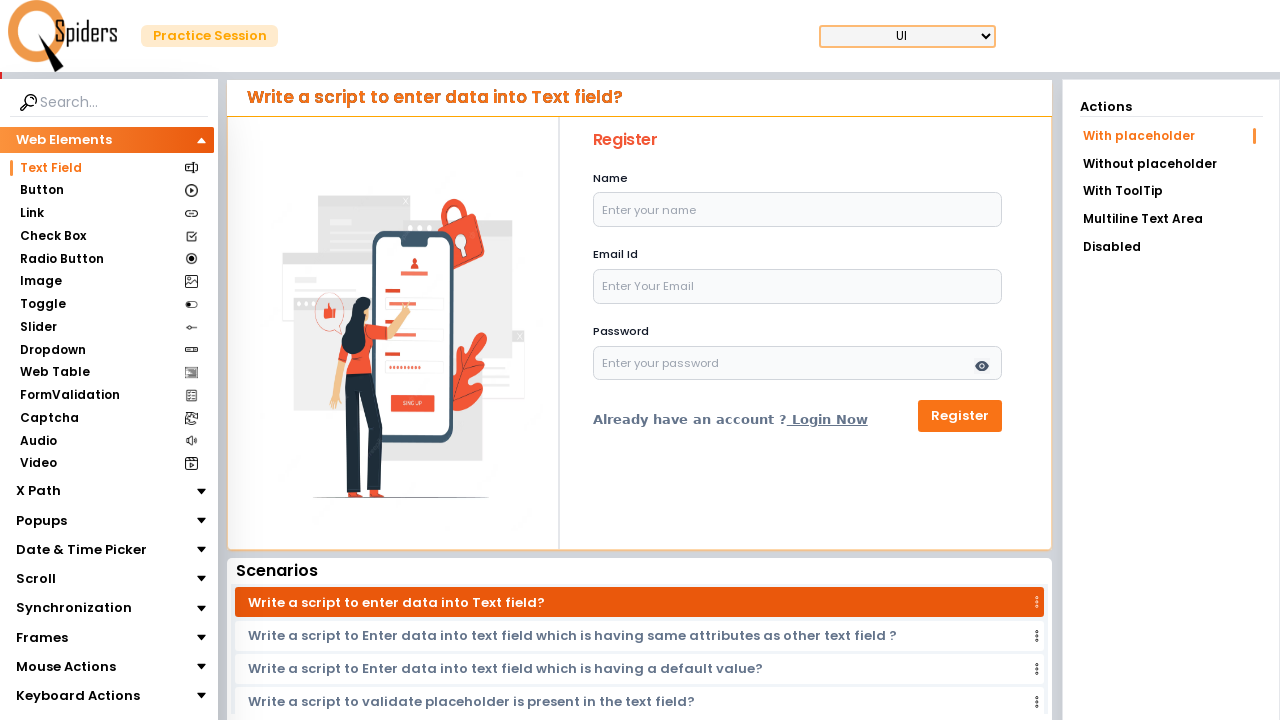

Clicked on Shadow menu item at (96, 665) on xpath=//section[contains(text(),'Shadow')]
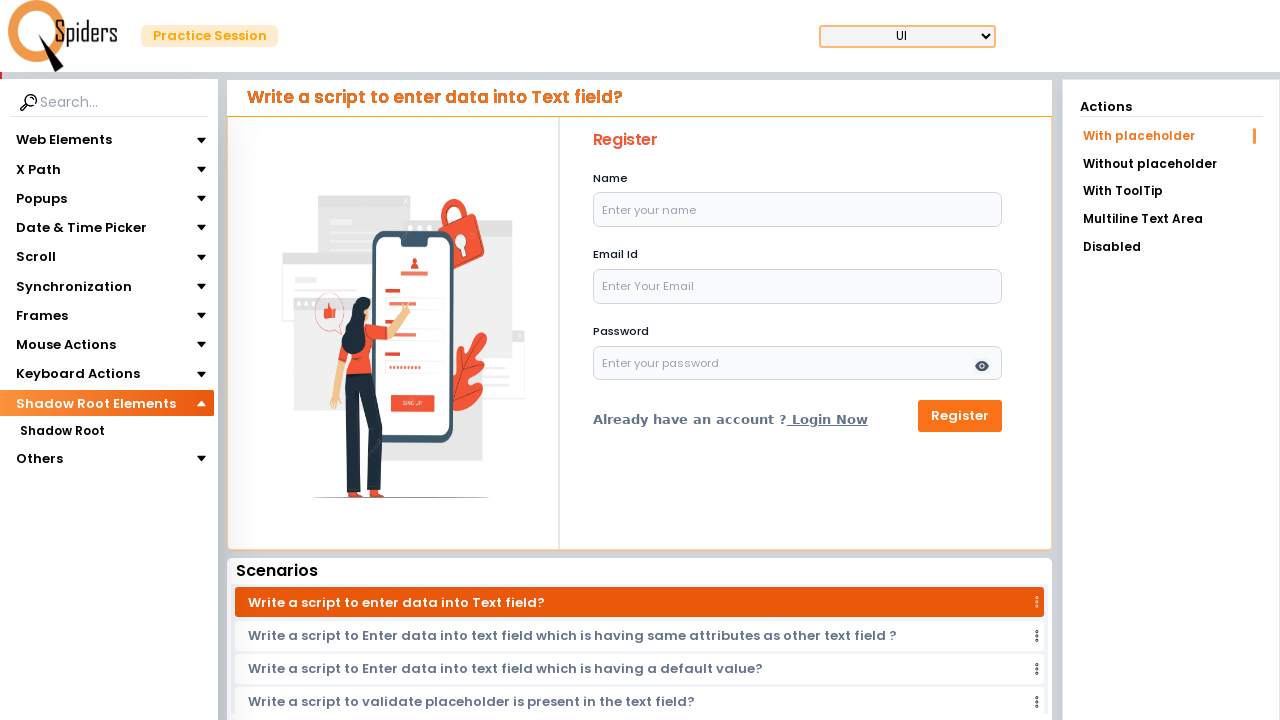

Waited 1 second for nested menu to appear
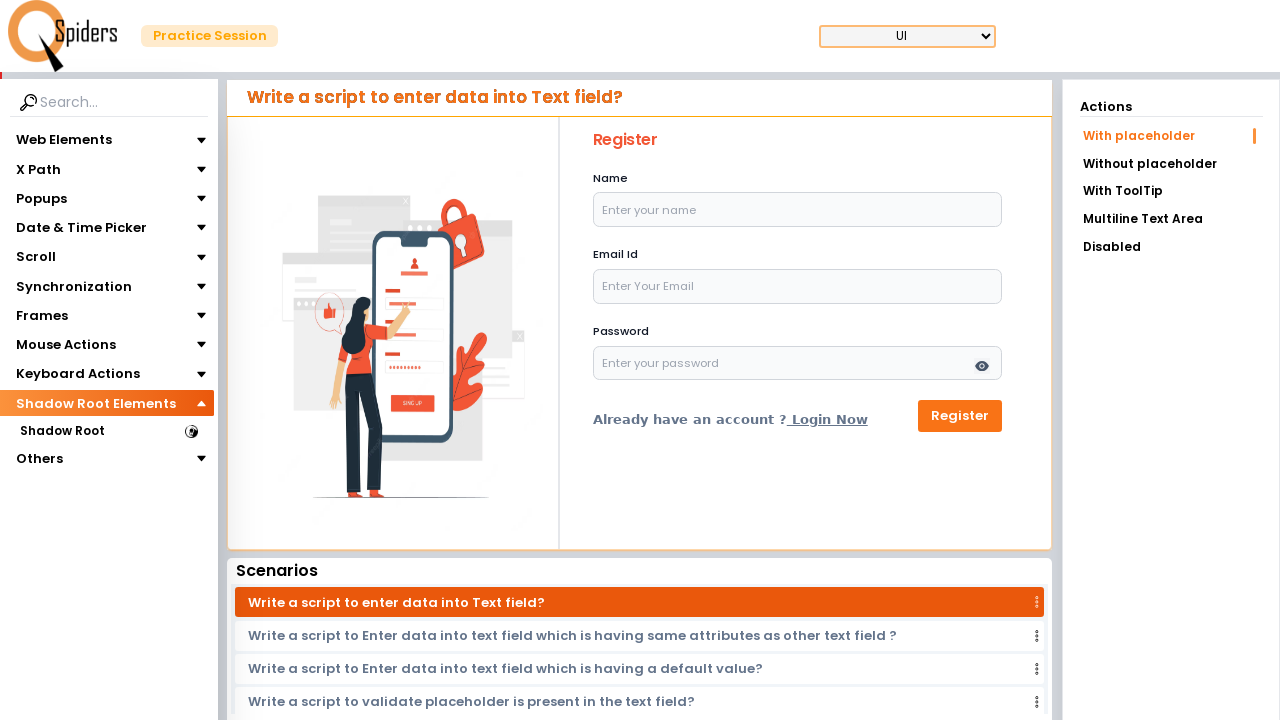

Clicked on nested Shadow menu item at (62, 431) on (//section[contains(text(),'Shadow')])[2]
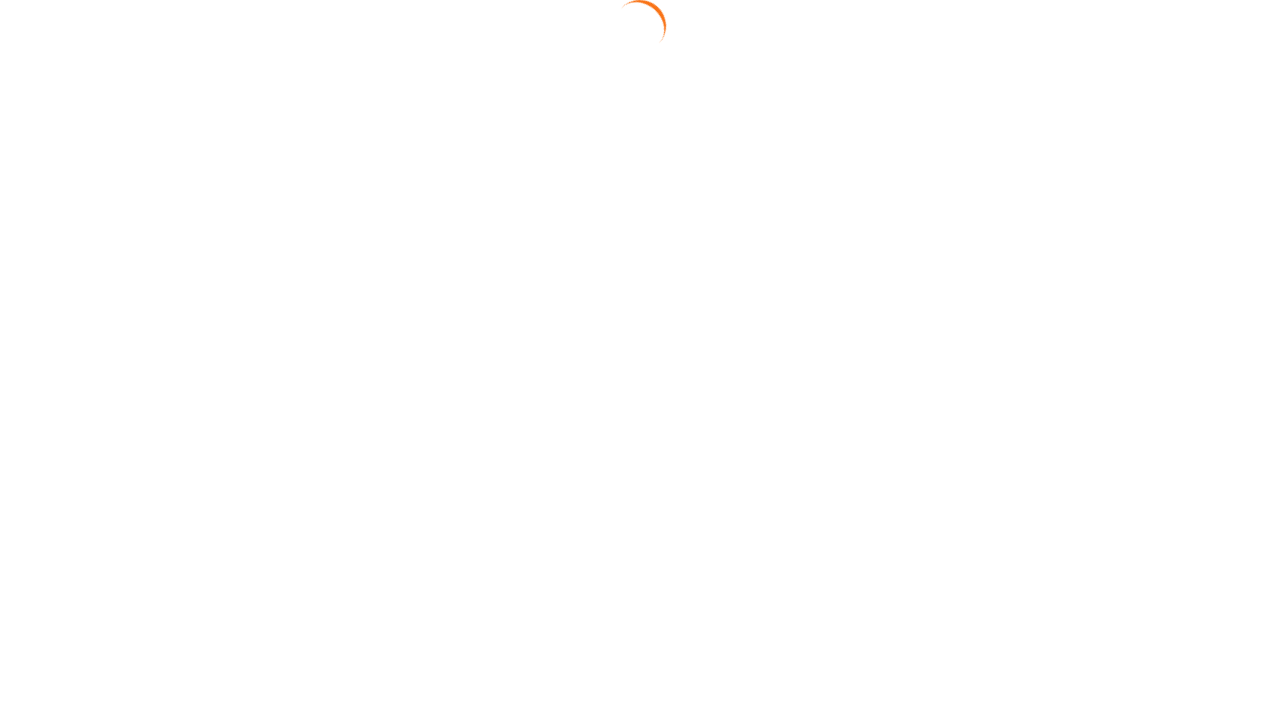

Waited 2 seconds for shadow form to load
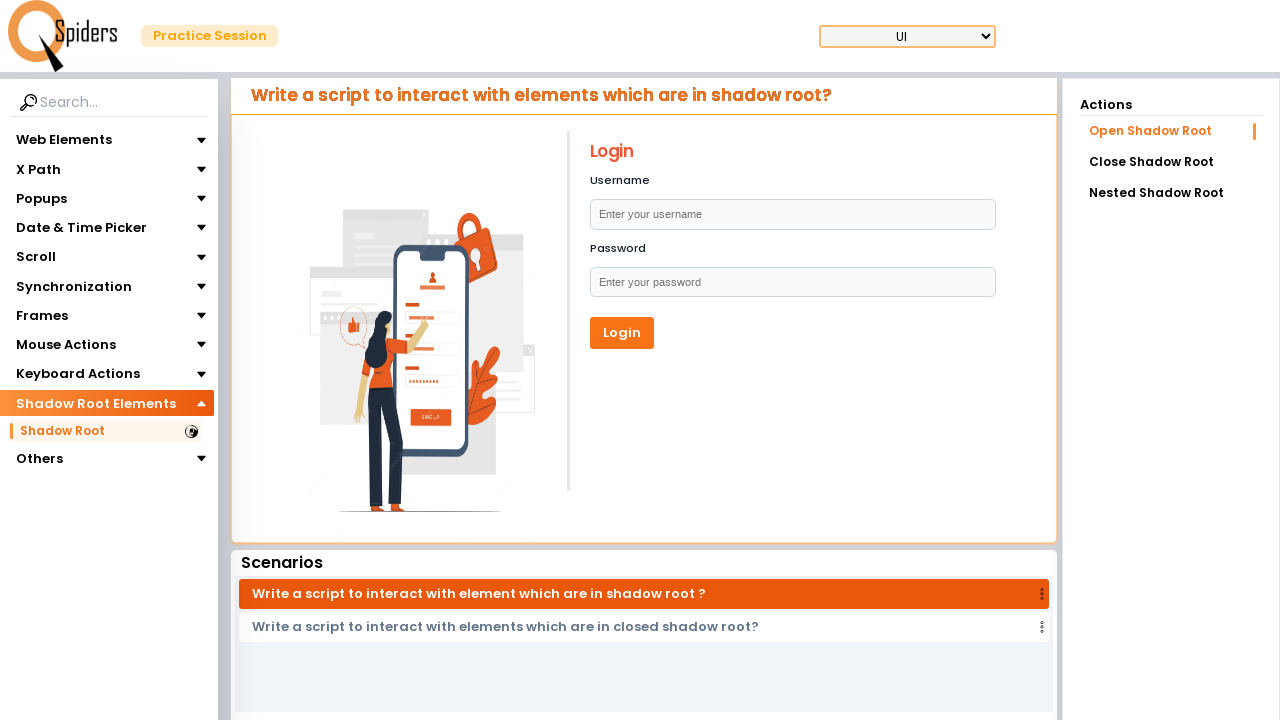

Located shadow host element
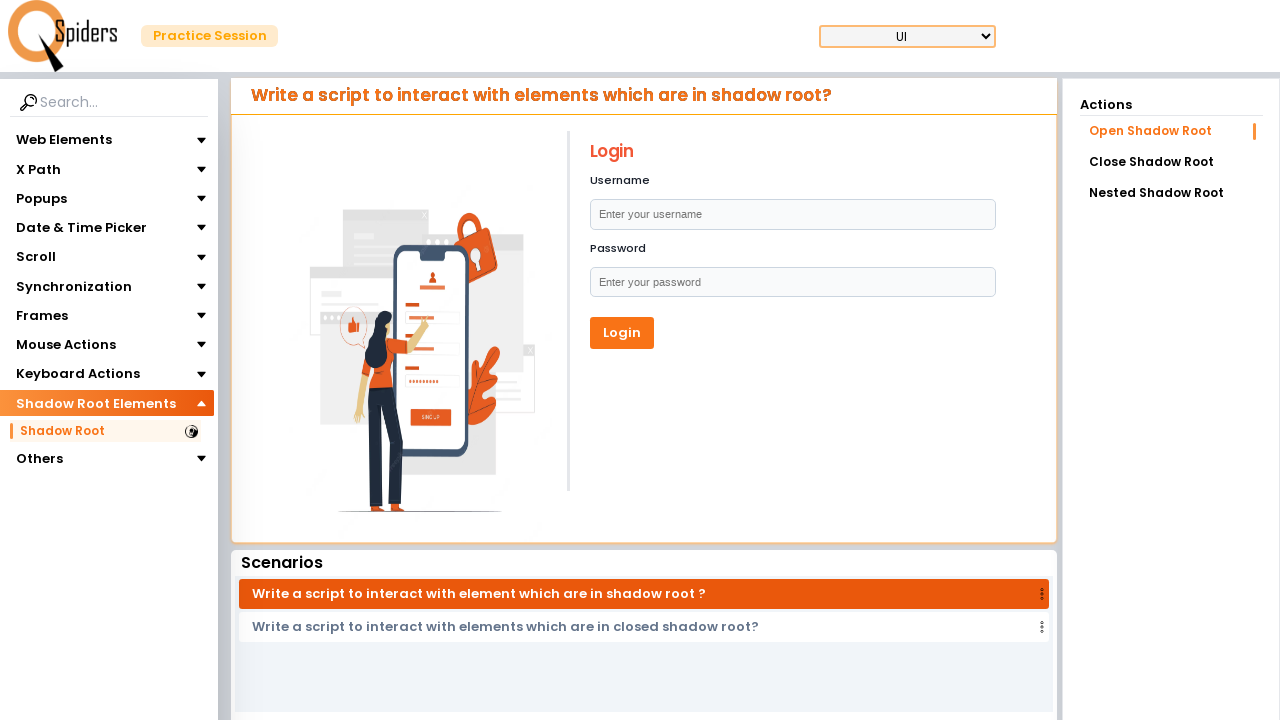

Filled shadow DOM input field with 'user1'
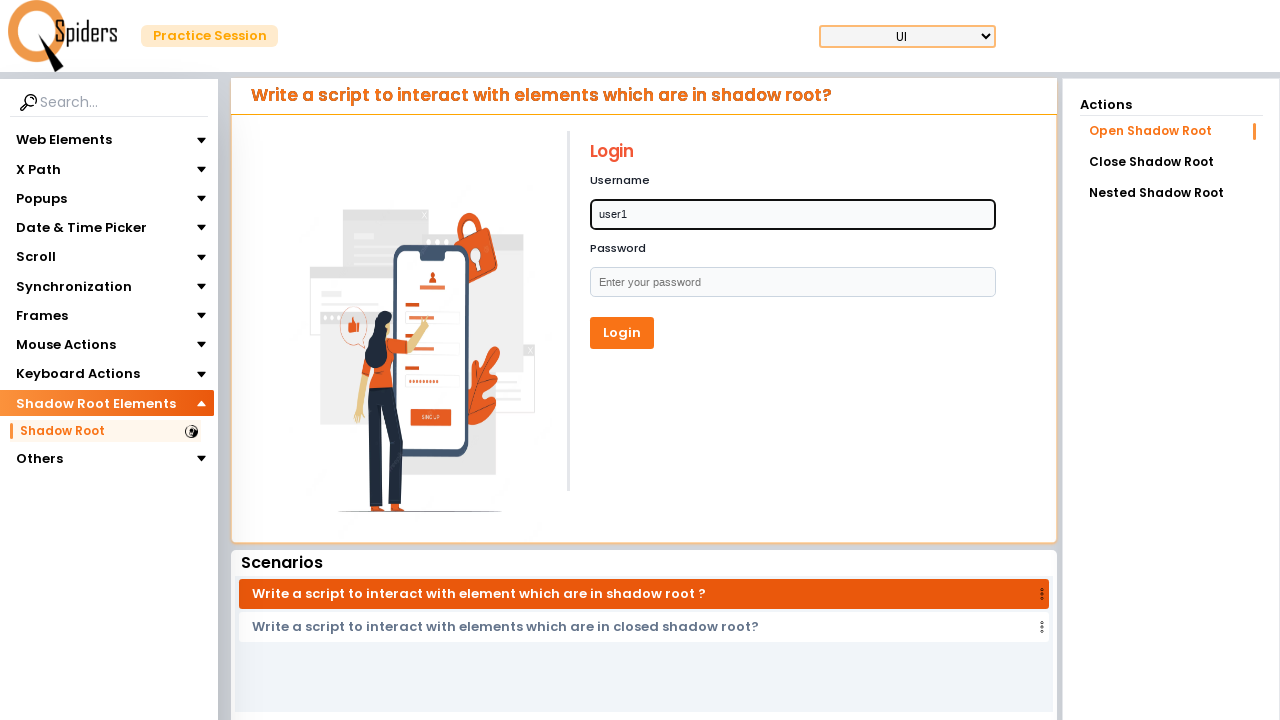

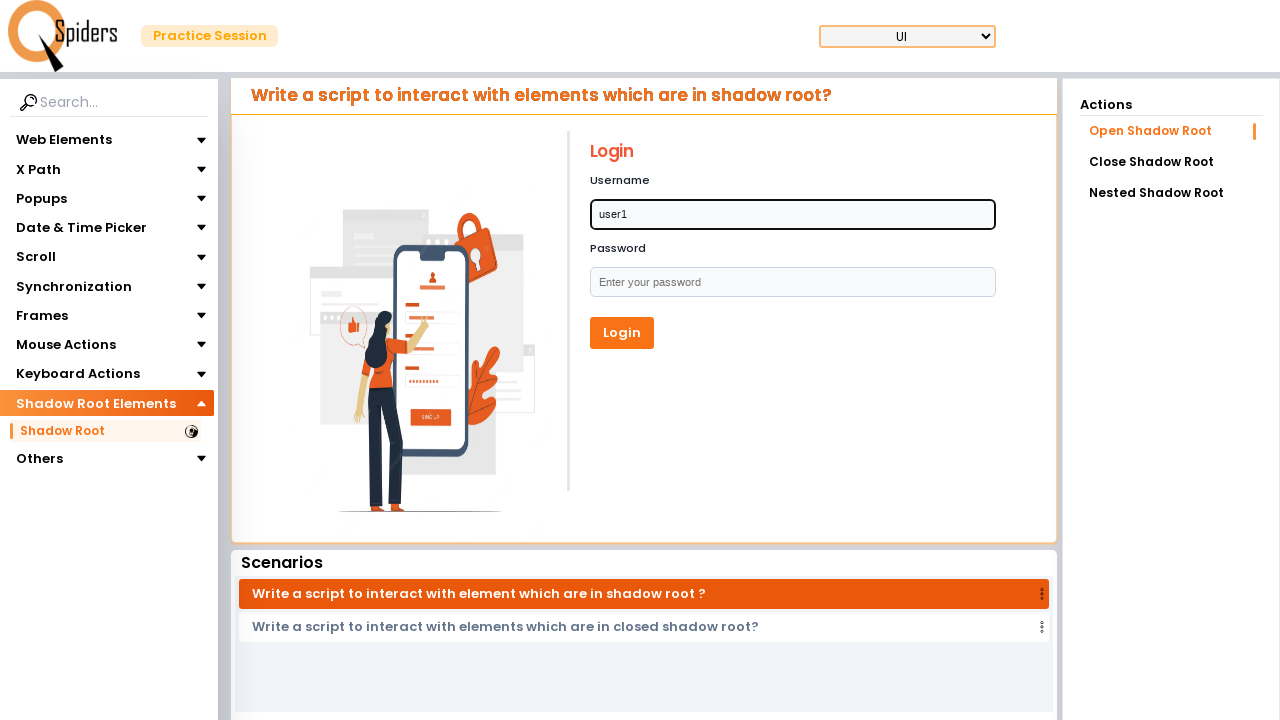